Tests JavaScript prompt dialog by clicking the prompt button, entering text, and accepting the dialog

Starting URL: https://the-internet.herokuapp.com/javascript_alerts

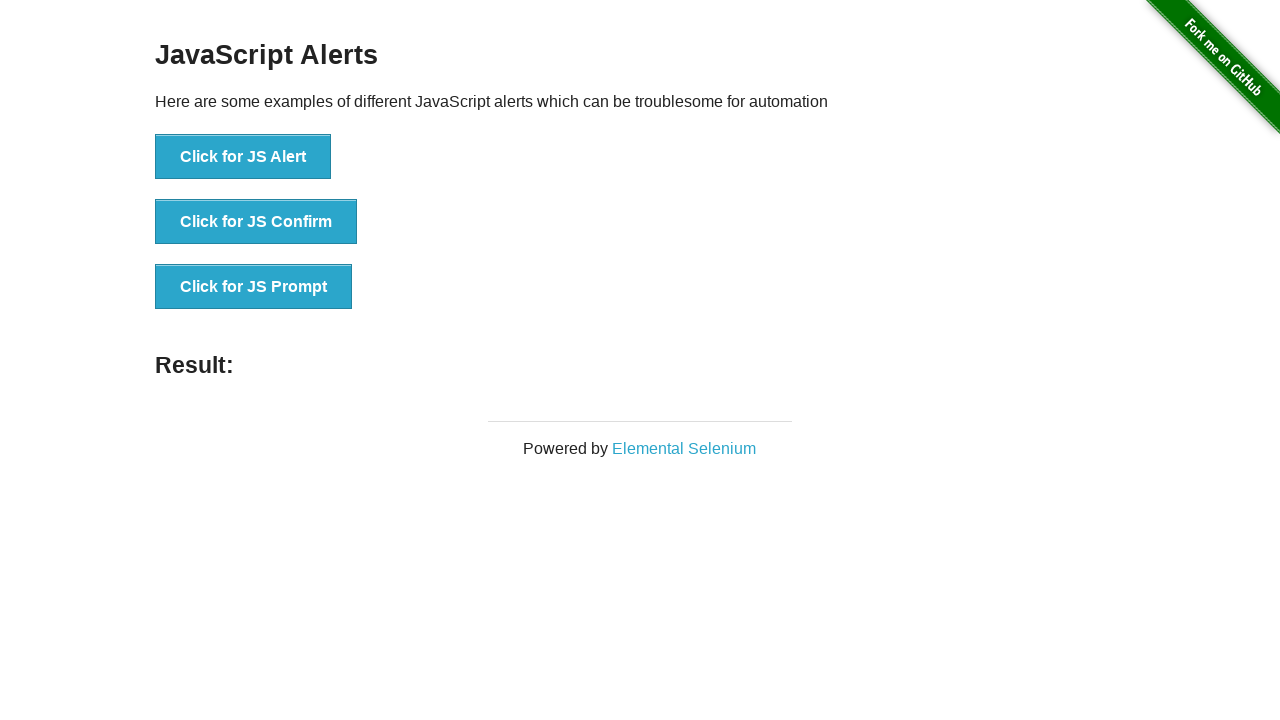

Set up dialog handler to accept prompt with 'Marina'
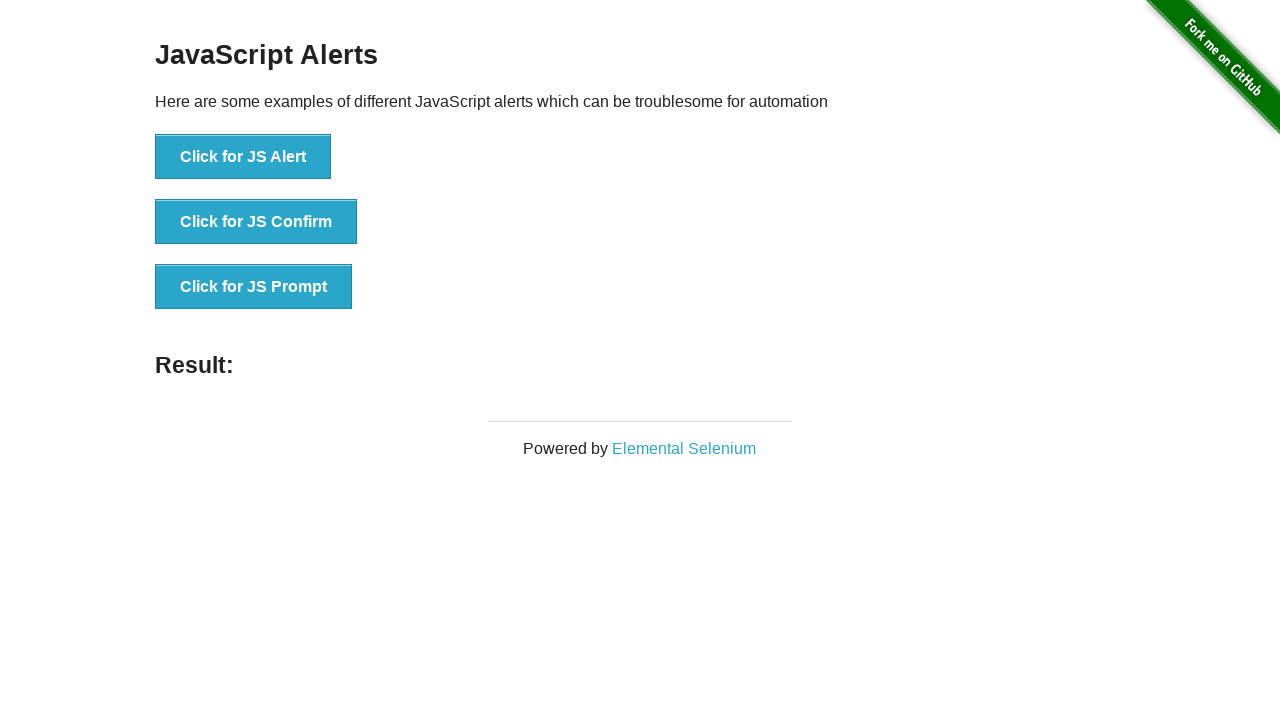

Clicked the JS Prompt button at (254, 287) on xpath=//button[text()='Click for JS Prompt']
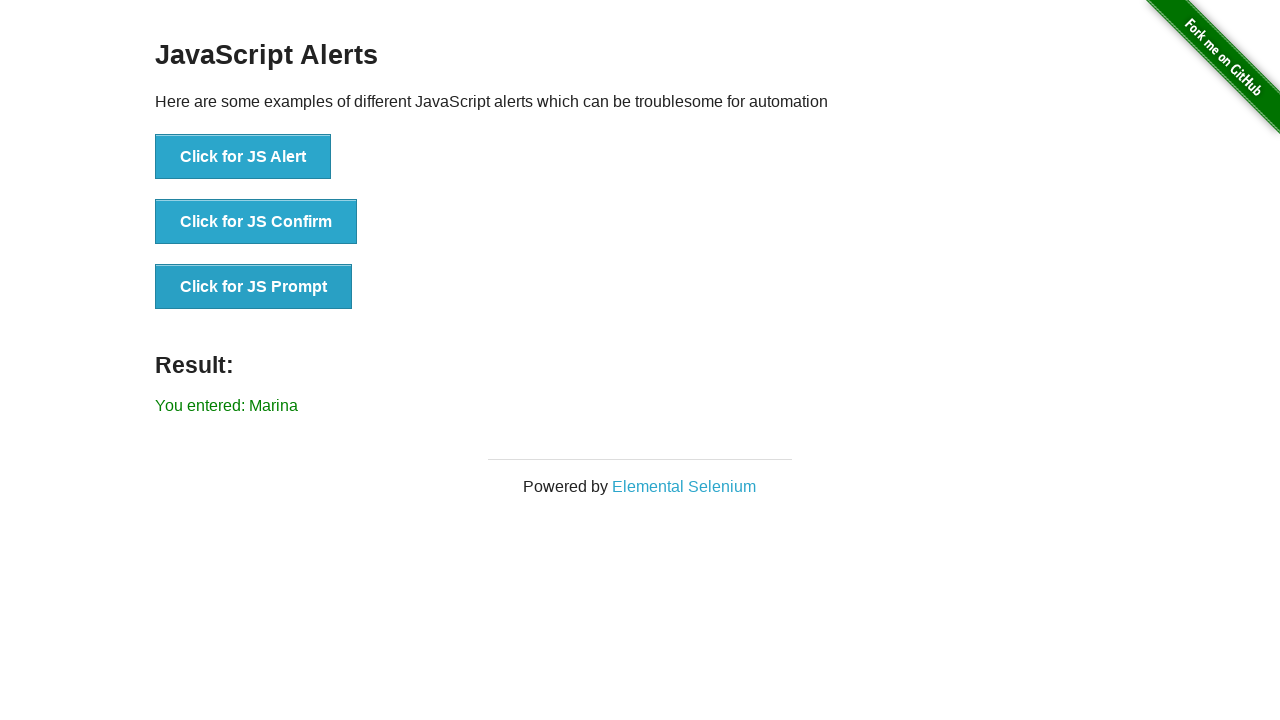

Result element loaded after prompt dialog was handled
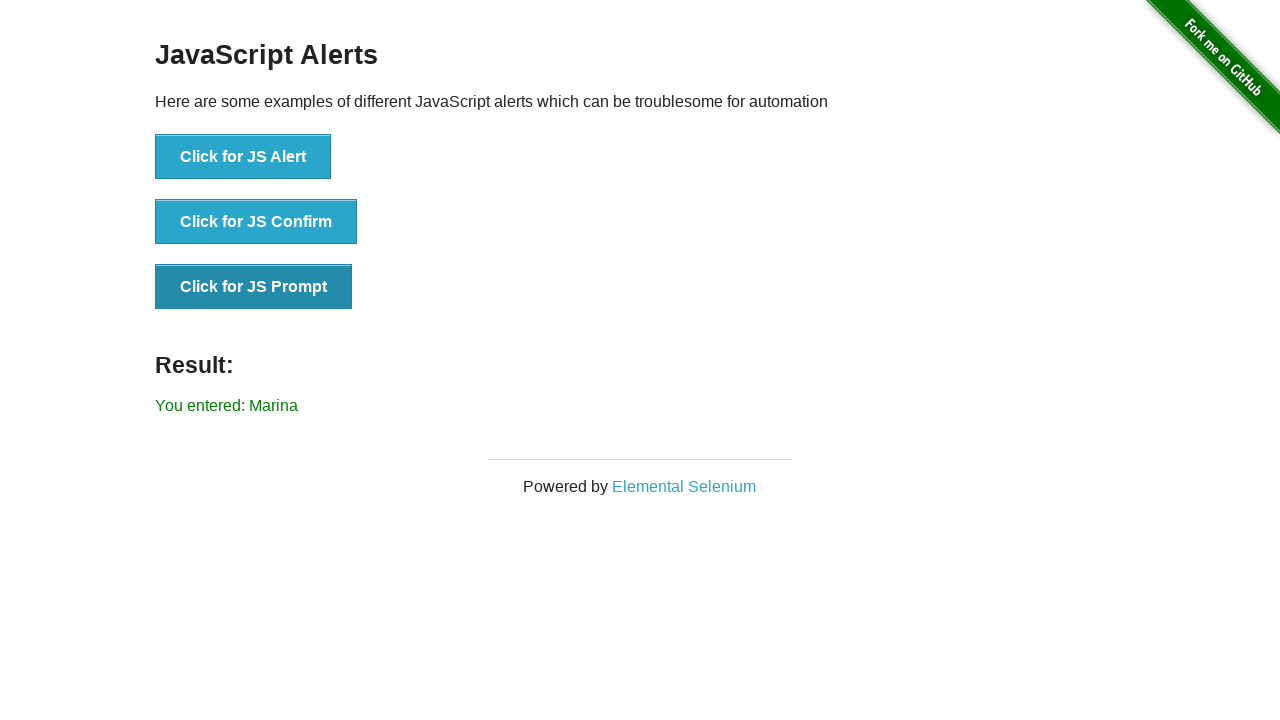

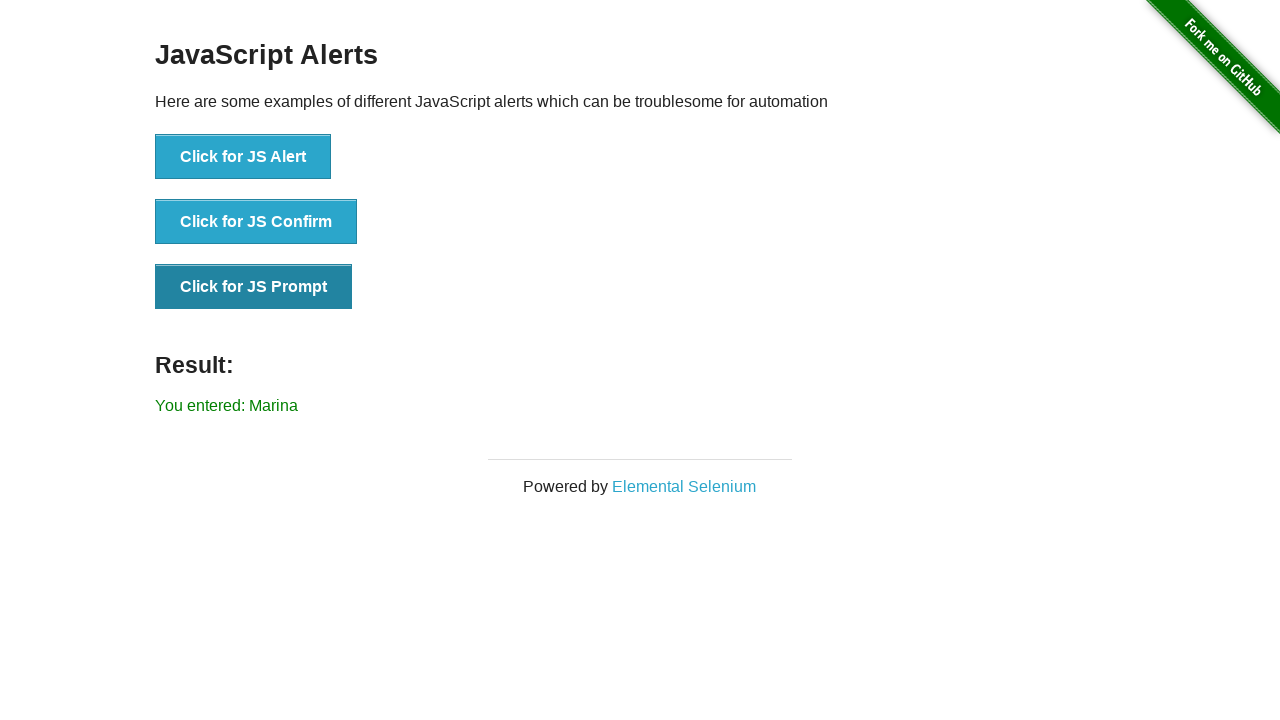